Navigates to a sortable data tables page and verifies the table structure by checking that table headers and row data are present and accessible.

Starting URL: http://the-internet.herokuapp.com/tables

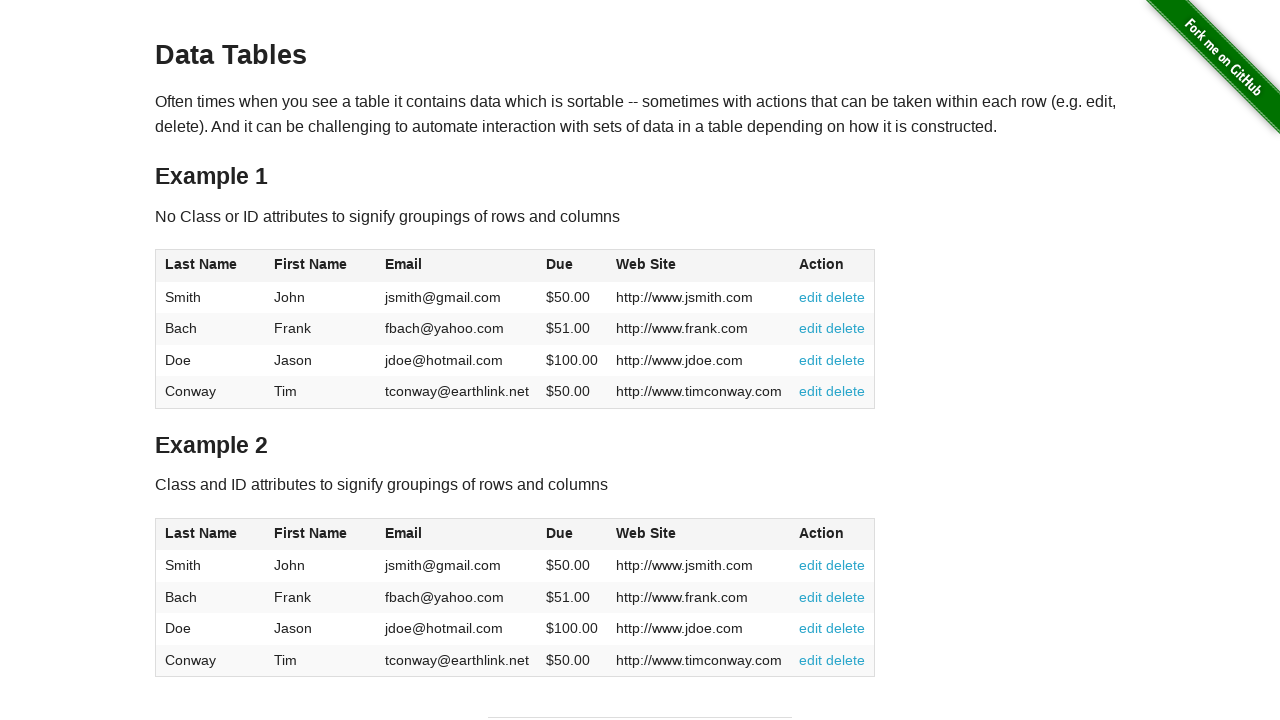

Waited for table1 to be visible
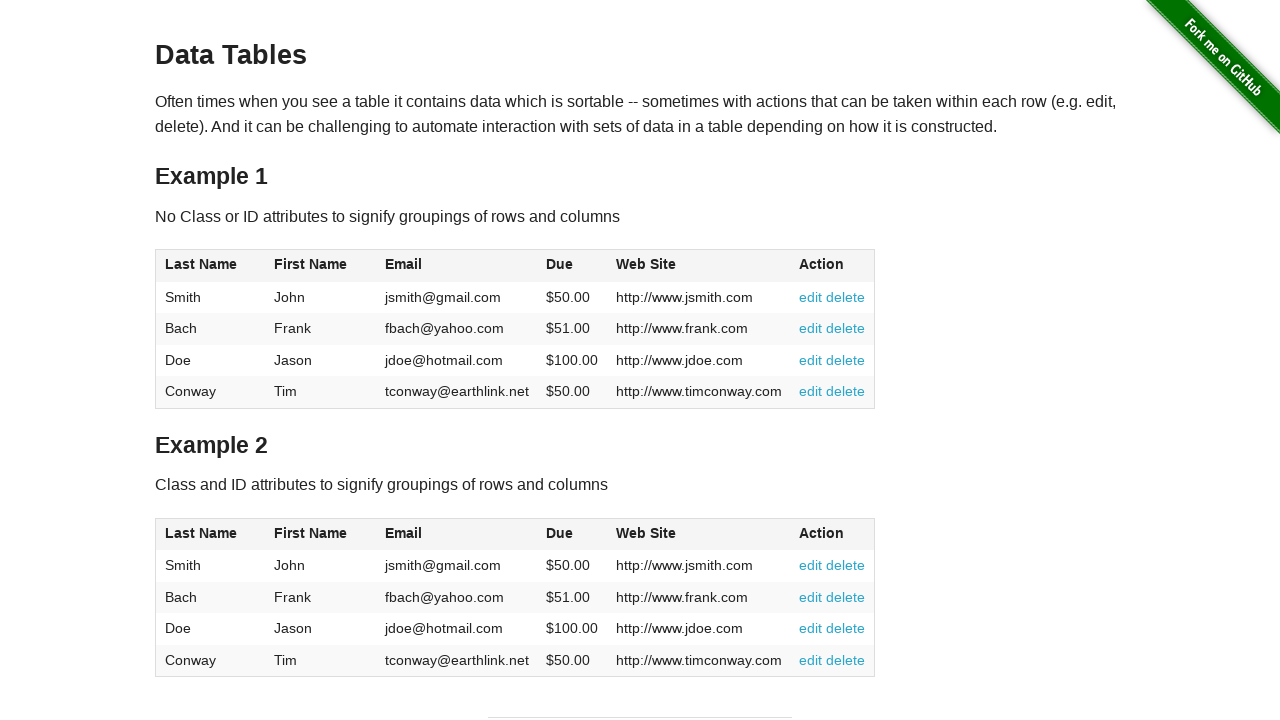

Verified table headers are present by checking first header
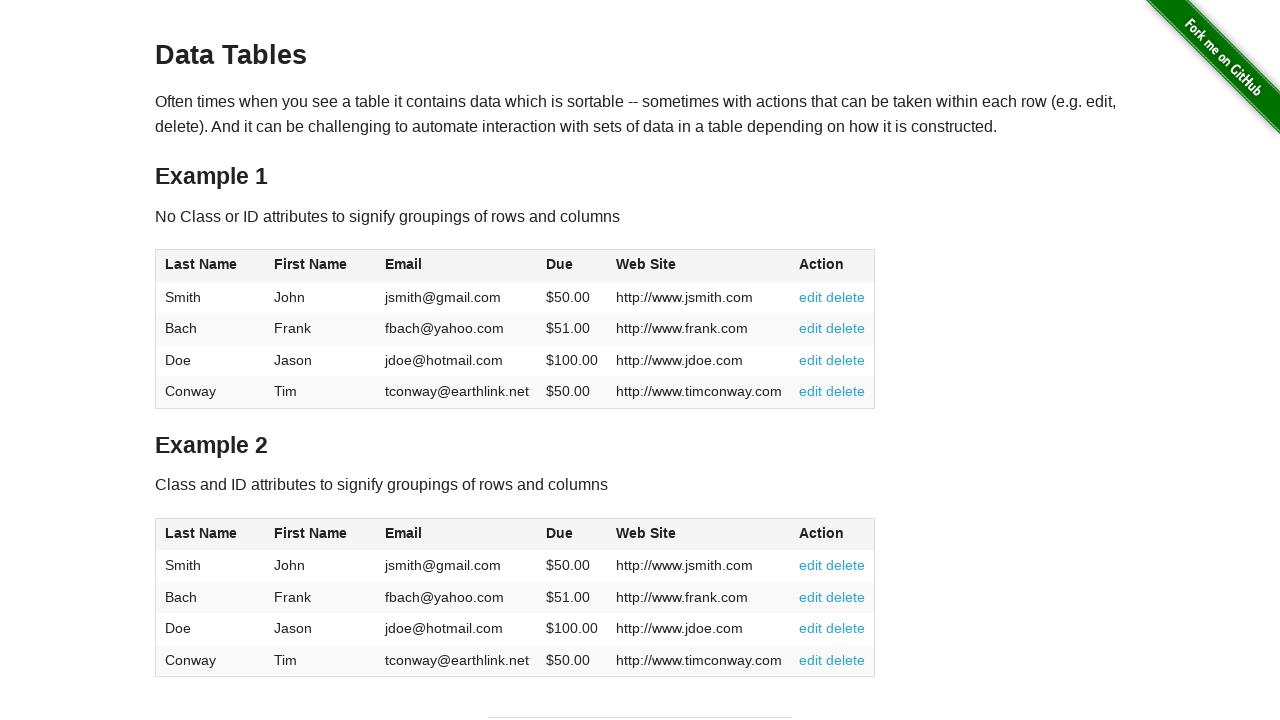

Verified table body rows are present
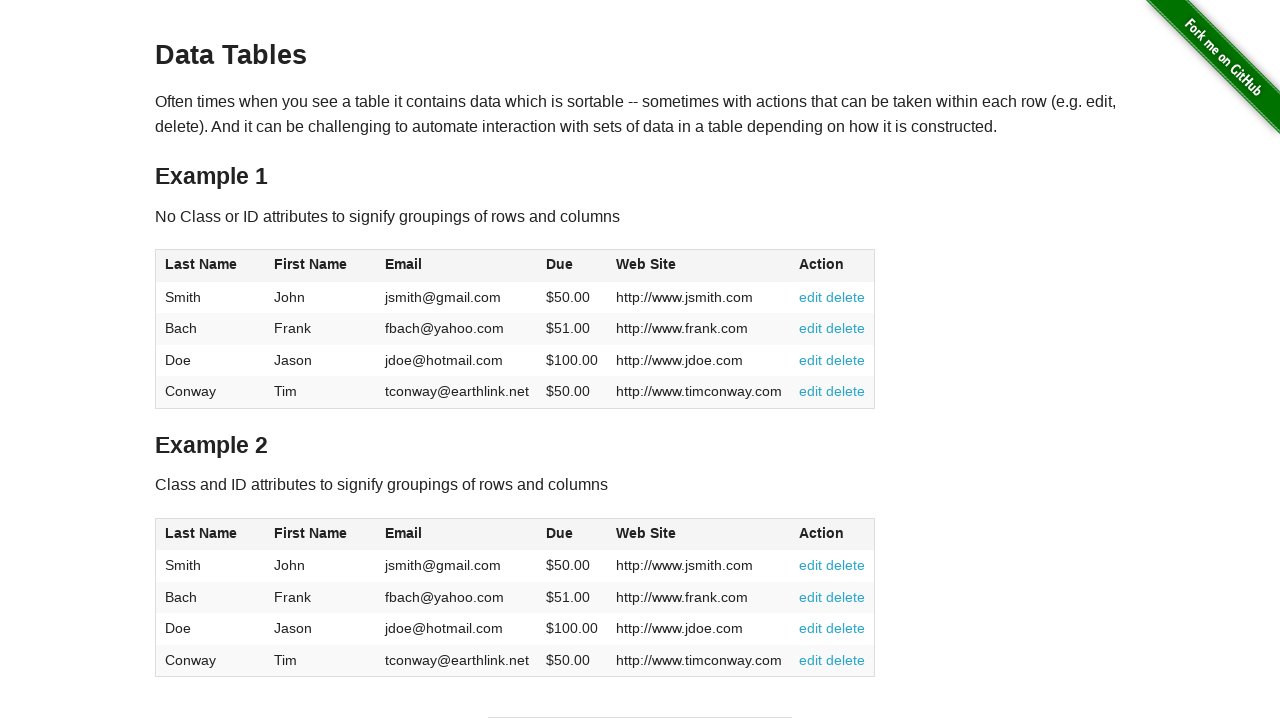

Clicked column header 1 to verify sortability at (210, 266) on //*[@id="table1"]/thead/tr/th[1]
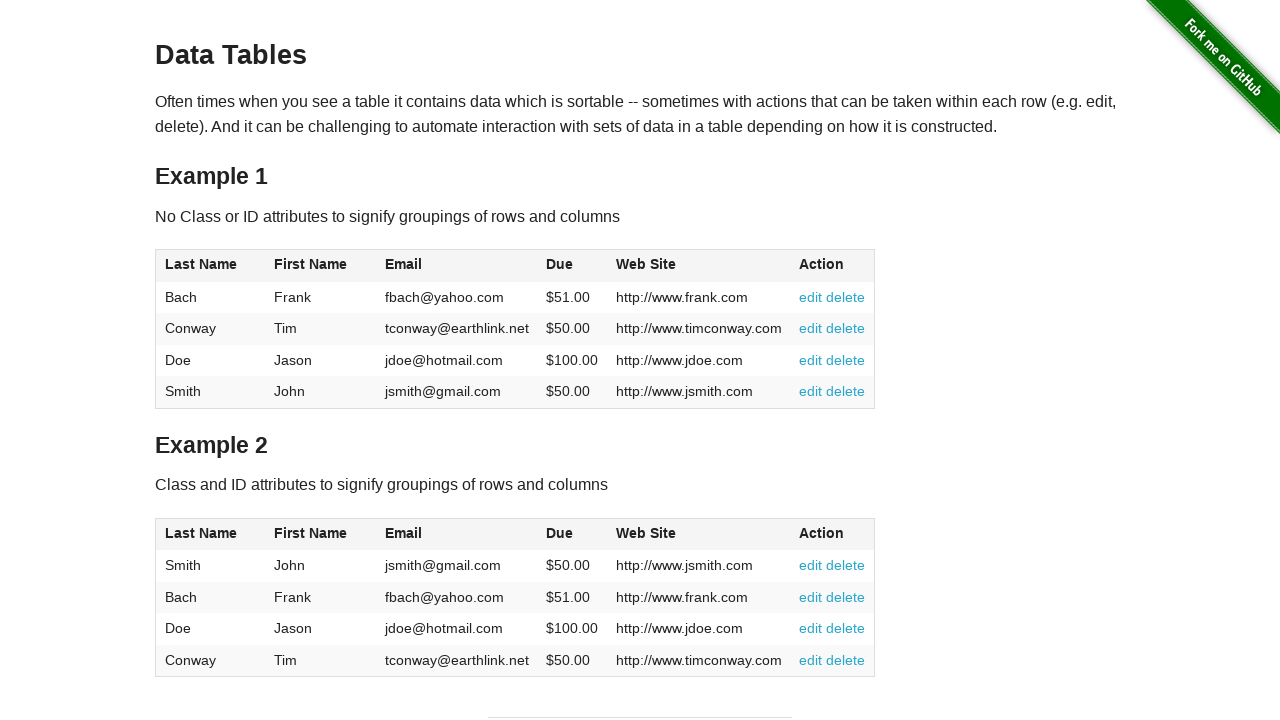

Clicked column header 2 to verify sortability at (321, 266) on //*[@id="table1"]/thead/tr/th[2]
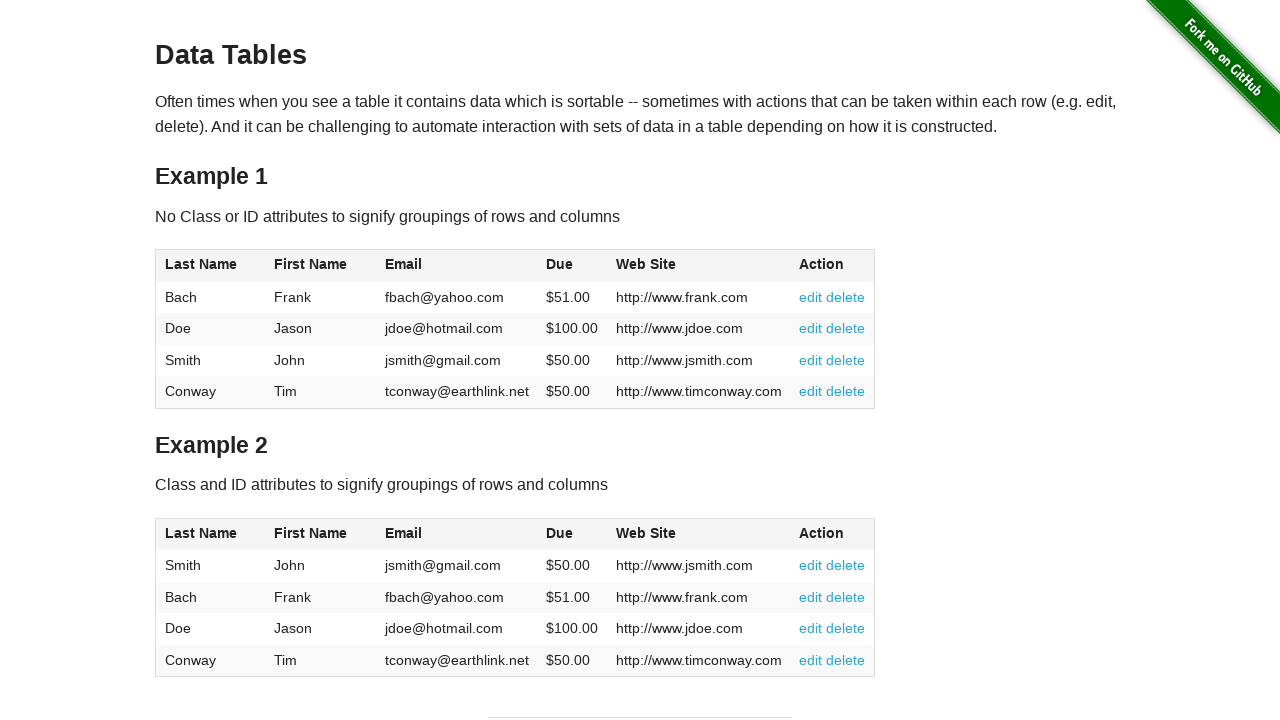

Clicked column header 3 to verify sortability at (457, 266) on //*[@id="table1"]/thead/tr/th[3]
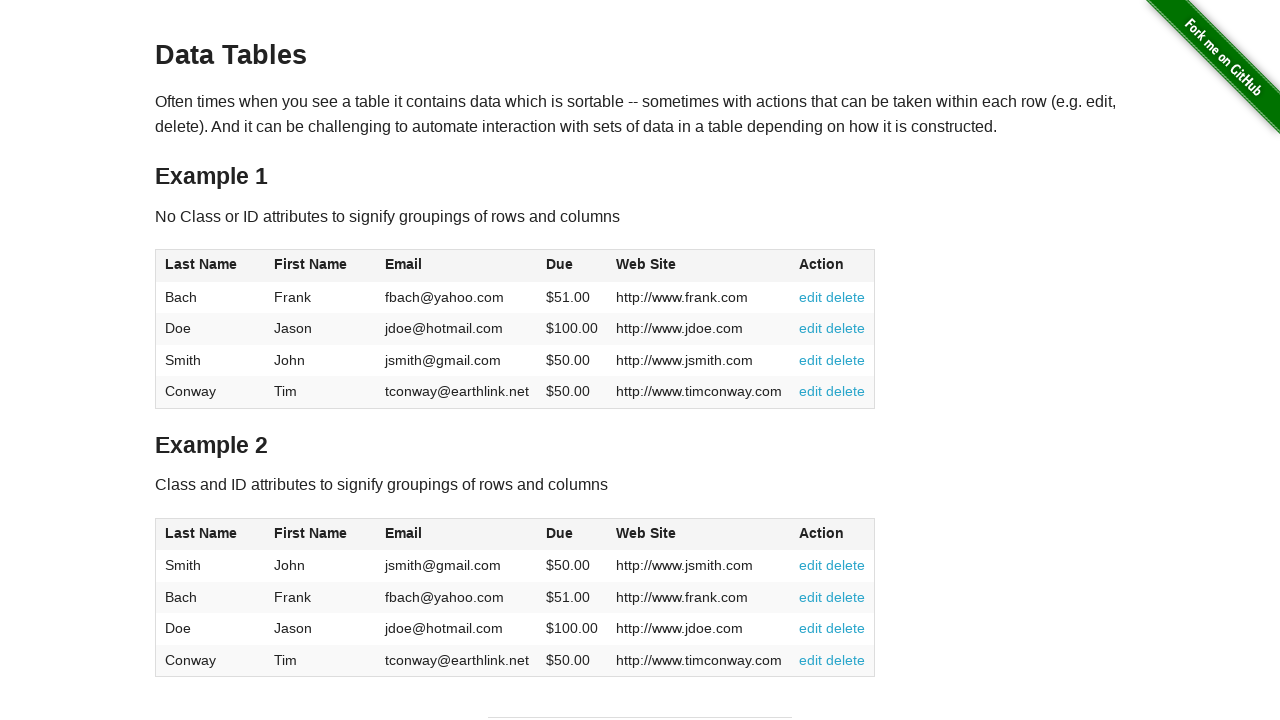

Clicked column header 4 to verify sortability at (572, 266) on //*[@id="table1"]/thead/tr/th[4]
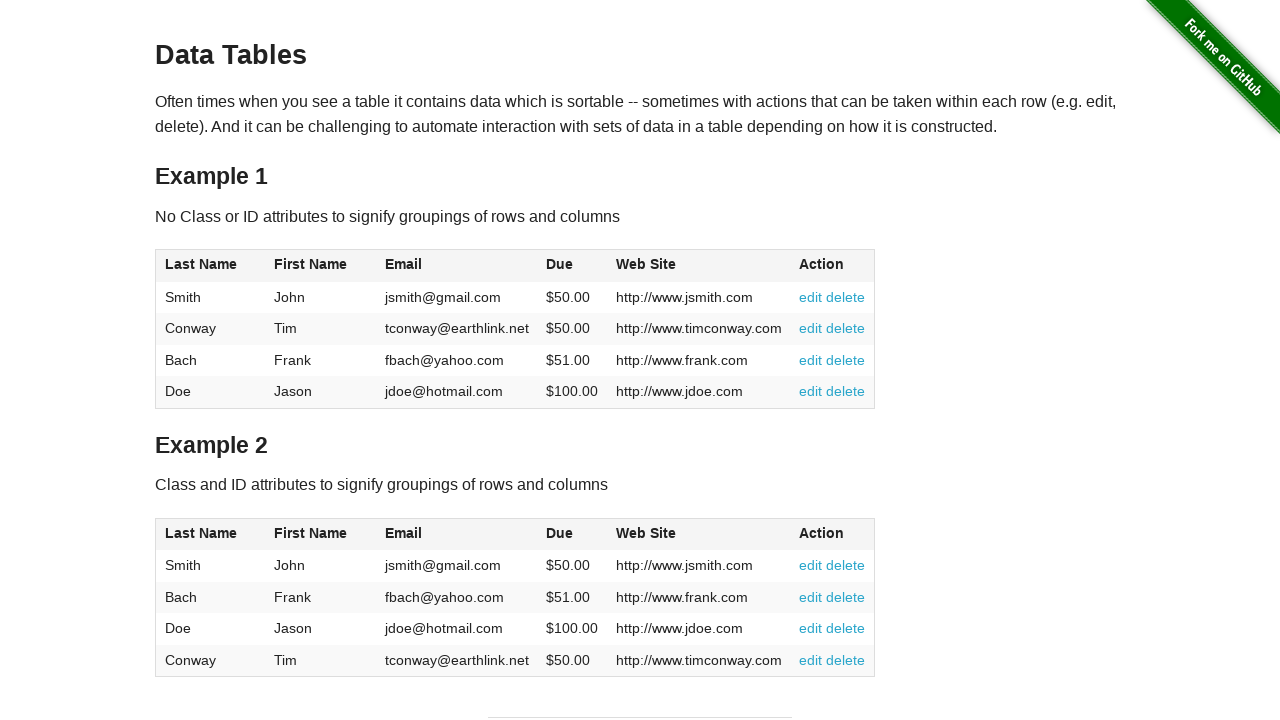

Clicked column header 5 to verify sortability at (699, 266) on //*[@id="table1"]/thead/tr/th[5]
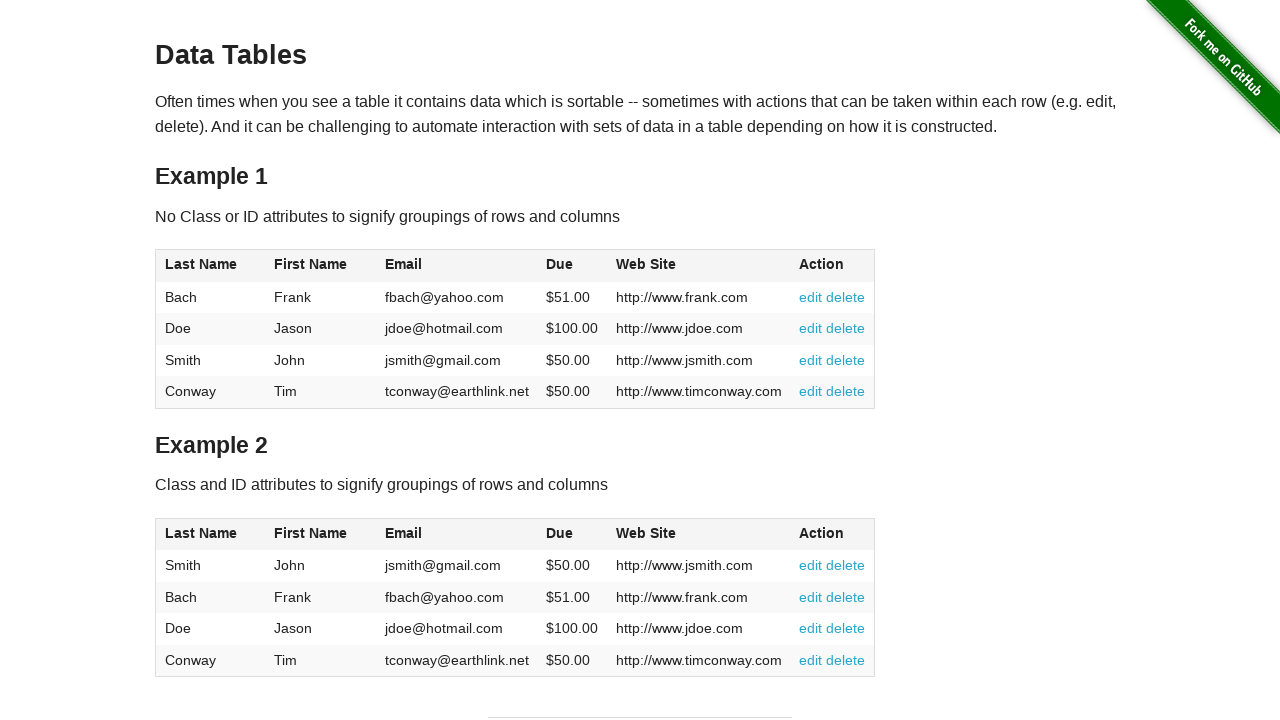

Verified table data cell at row 1, column 1 is accessible
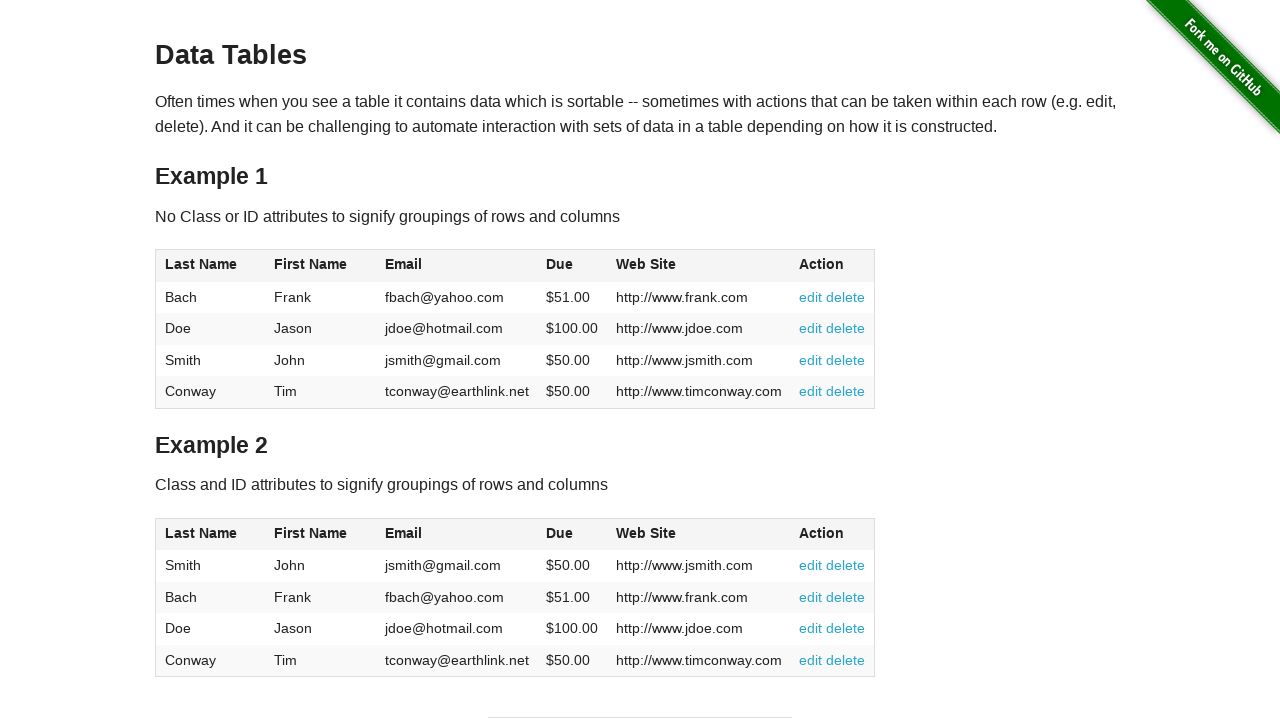

Verified table data cell at row 2, column 1 is accessible
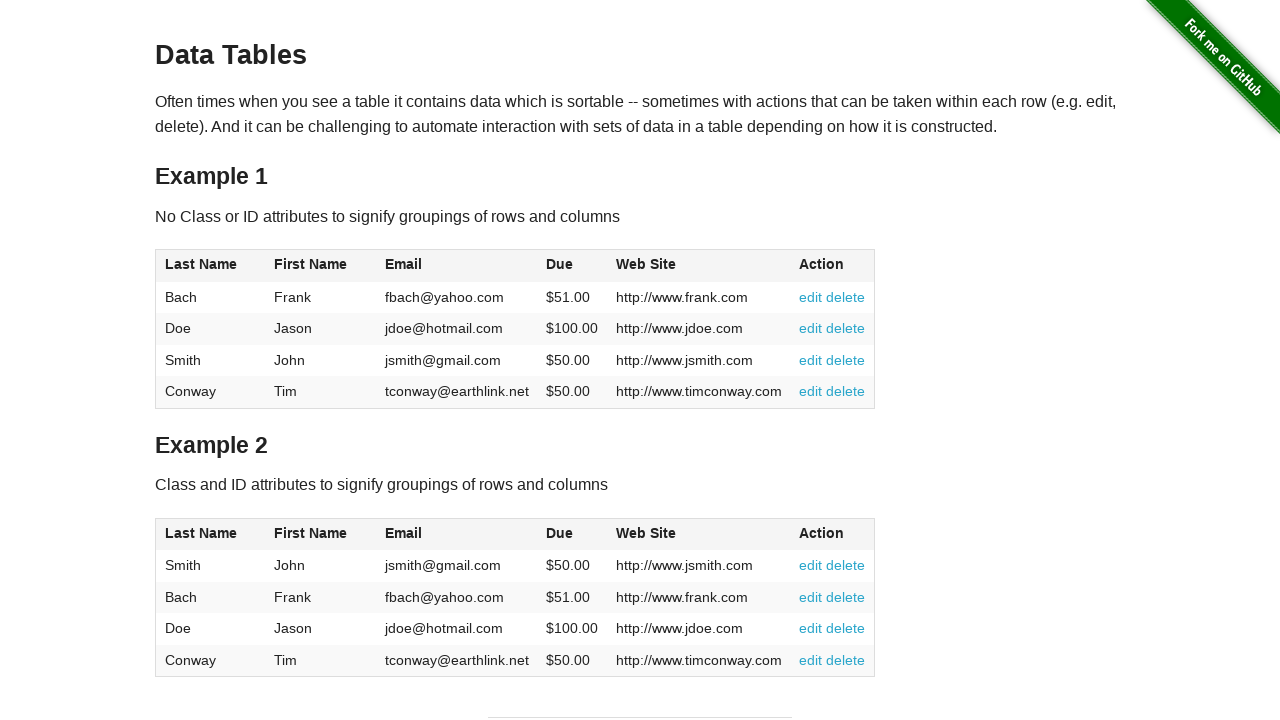

Verified table data cell at row 3, column 1 is accessible
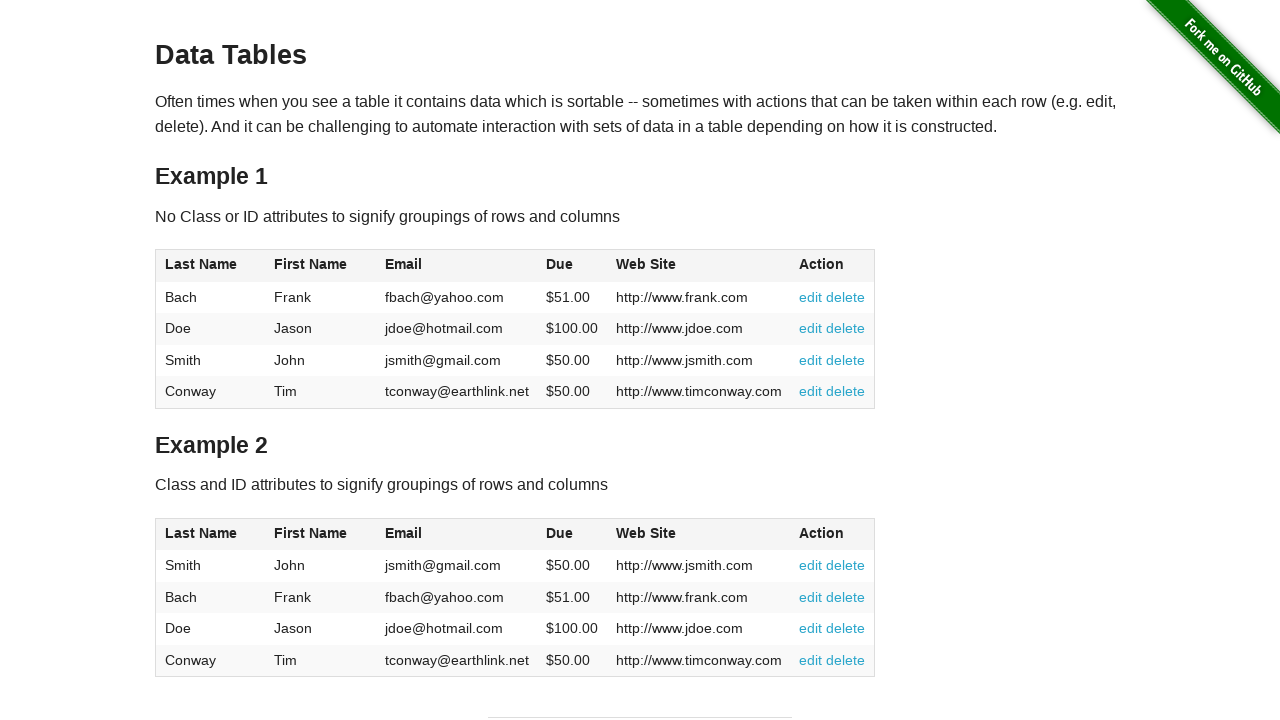

Verified table data cell at row 4, column 1 is accessible
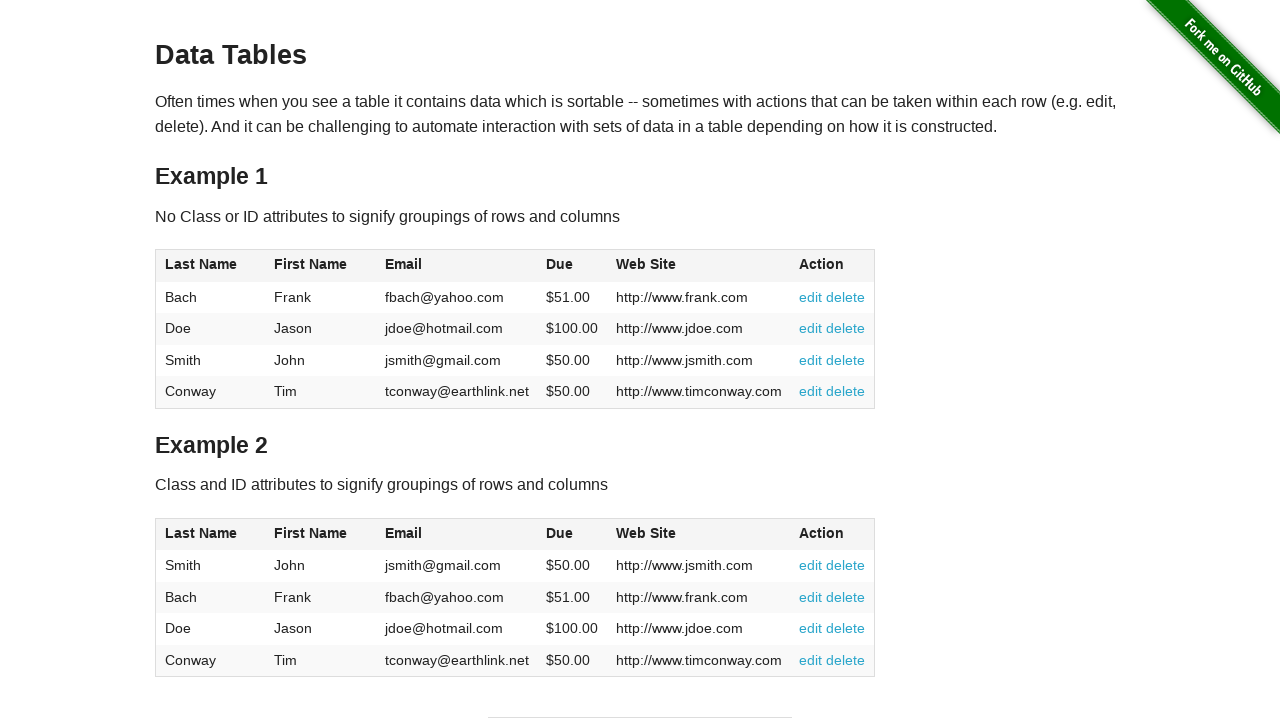

Verified table data cell at row 1, column 2 is accessible
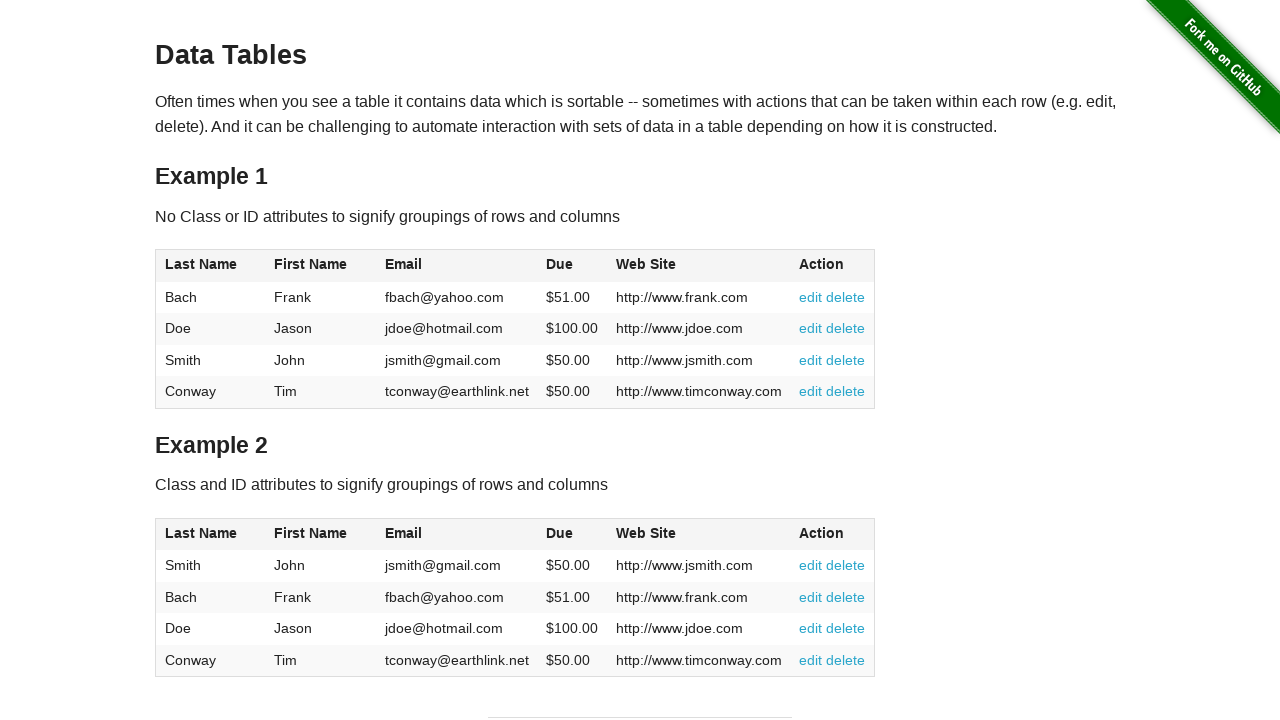

Verified table data cell at row 2, column 2 is accessible
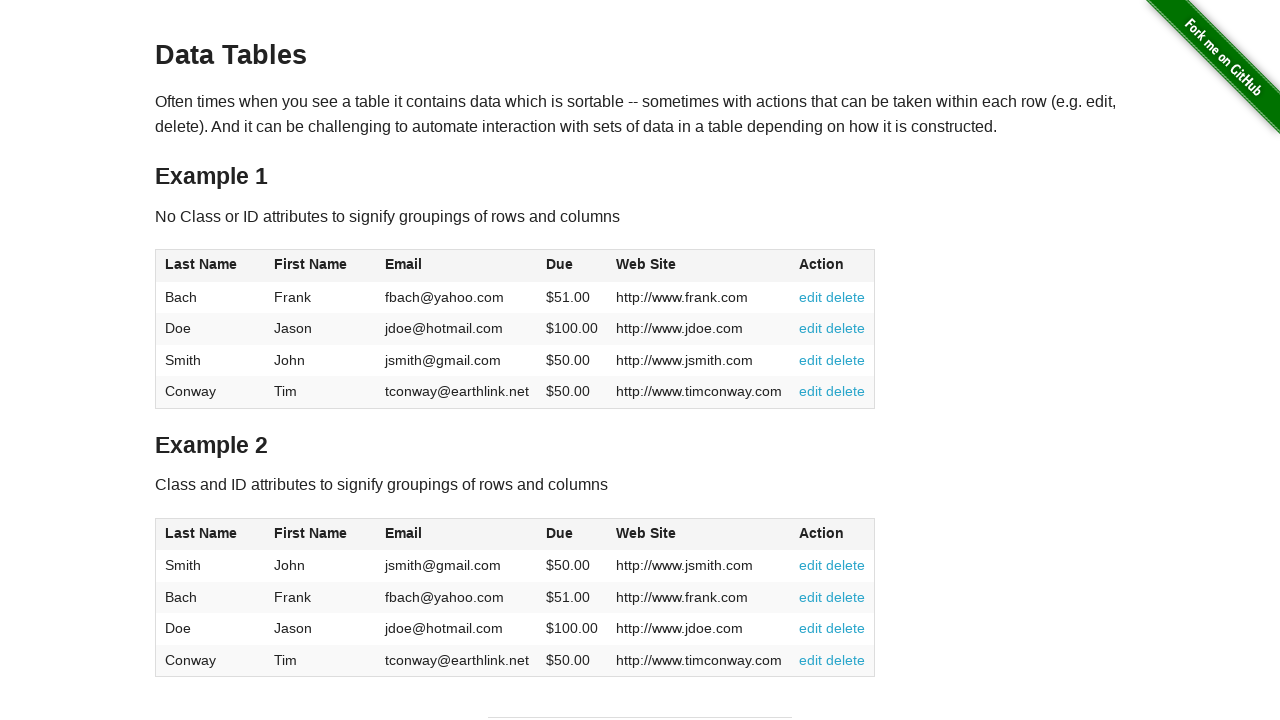

Verified table data cell at row 3, column 2 is accessible
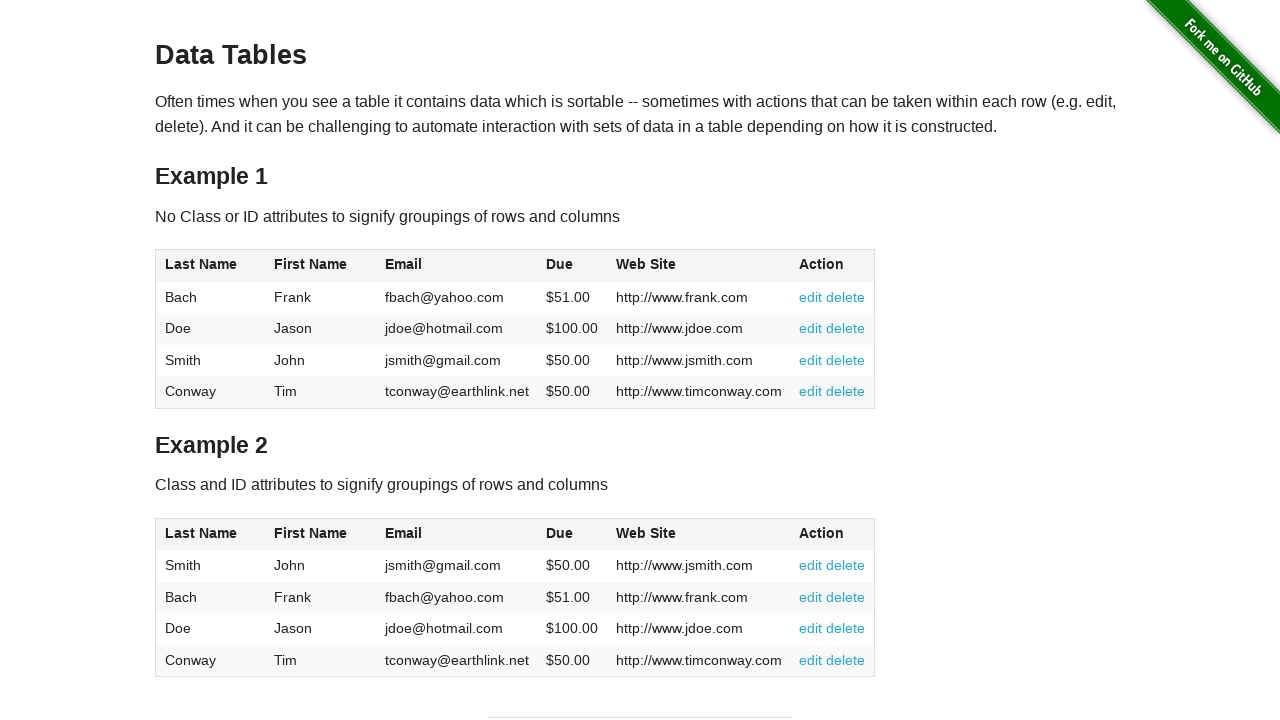

Verified table data cell at row 4, column 2 is accessible
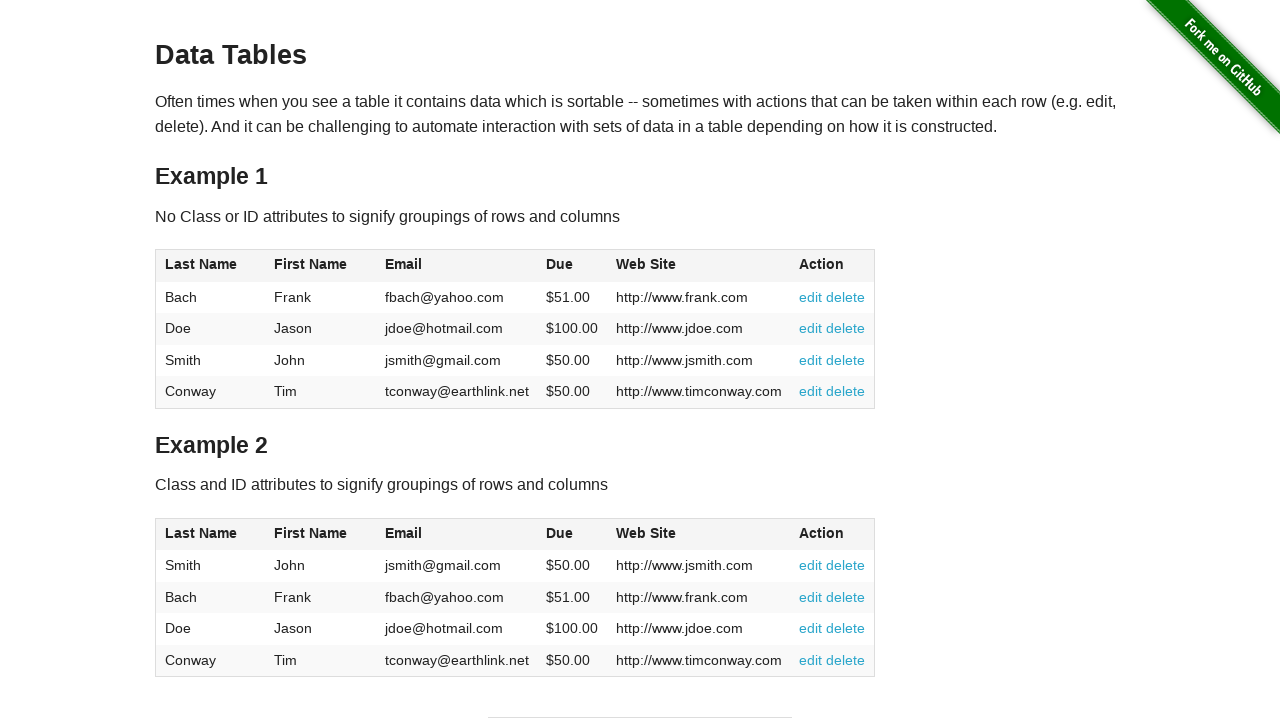

Verified table data cell at row 1, column 3 is accessible
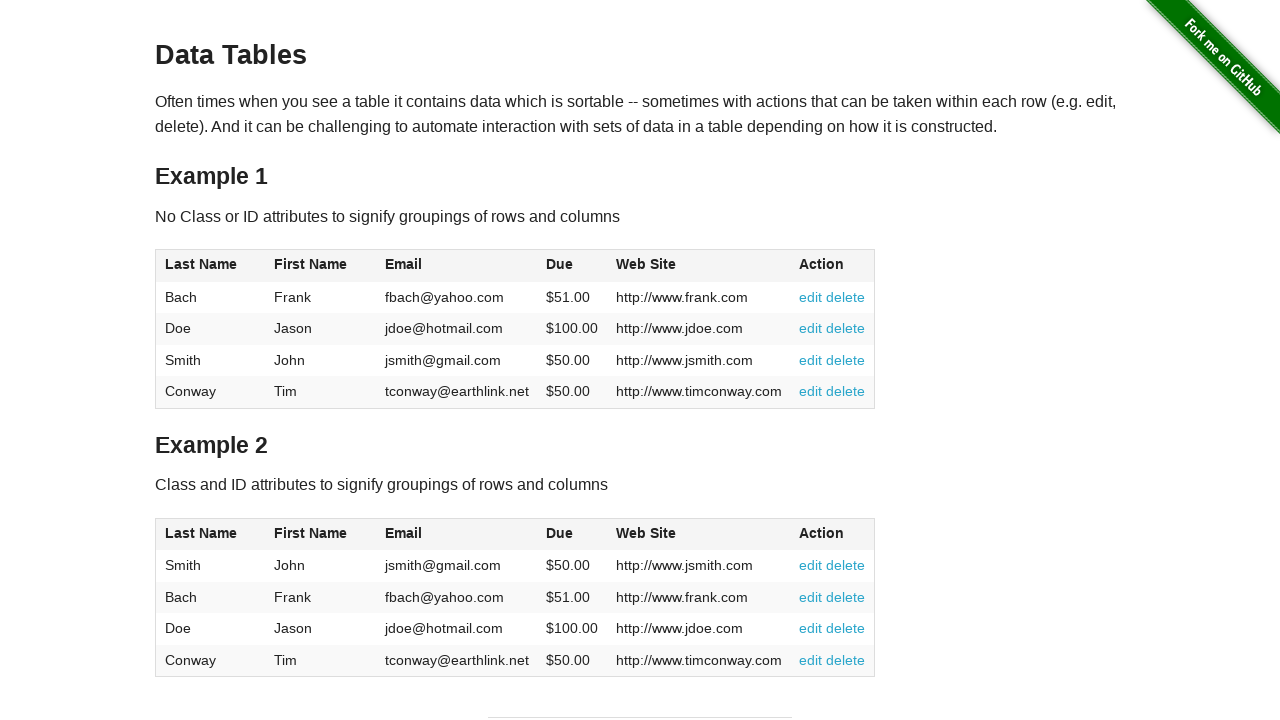

Verified table data cell at row 2, column 3 is accessible
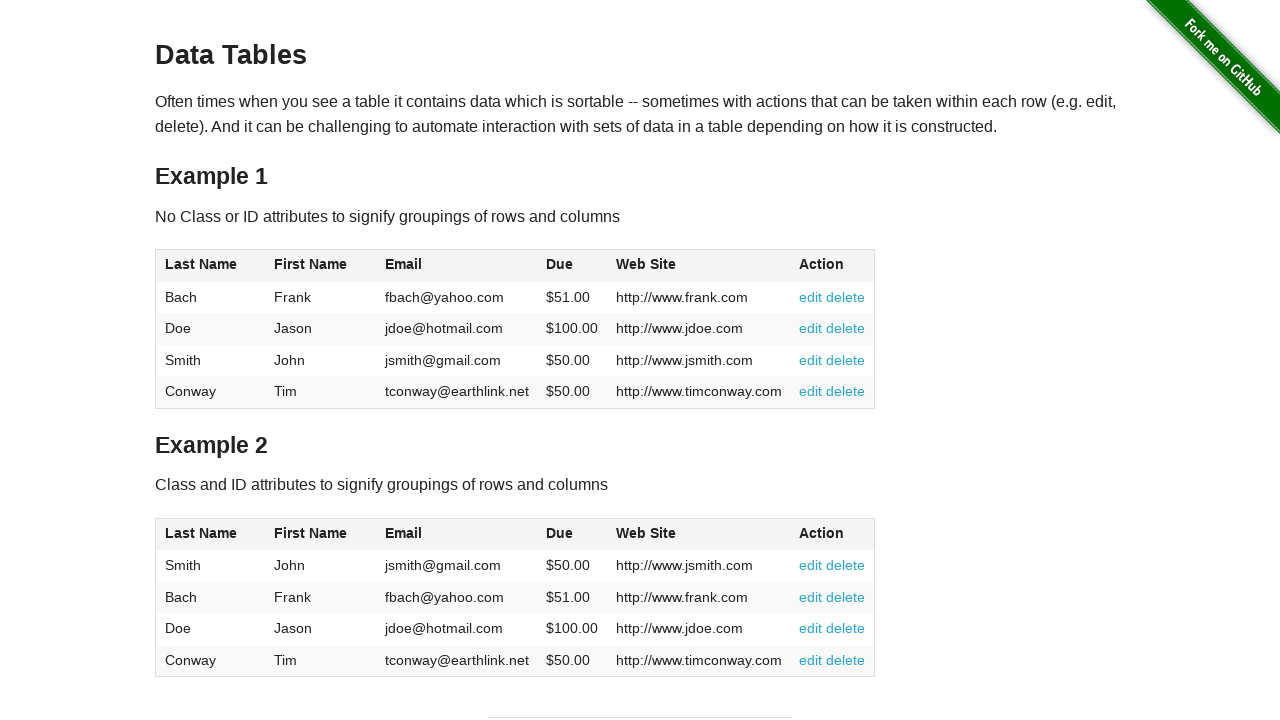

Verified table data cell at row 3, column 3 is accessible
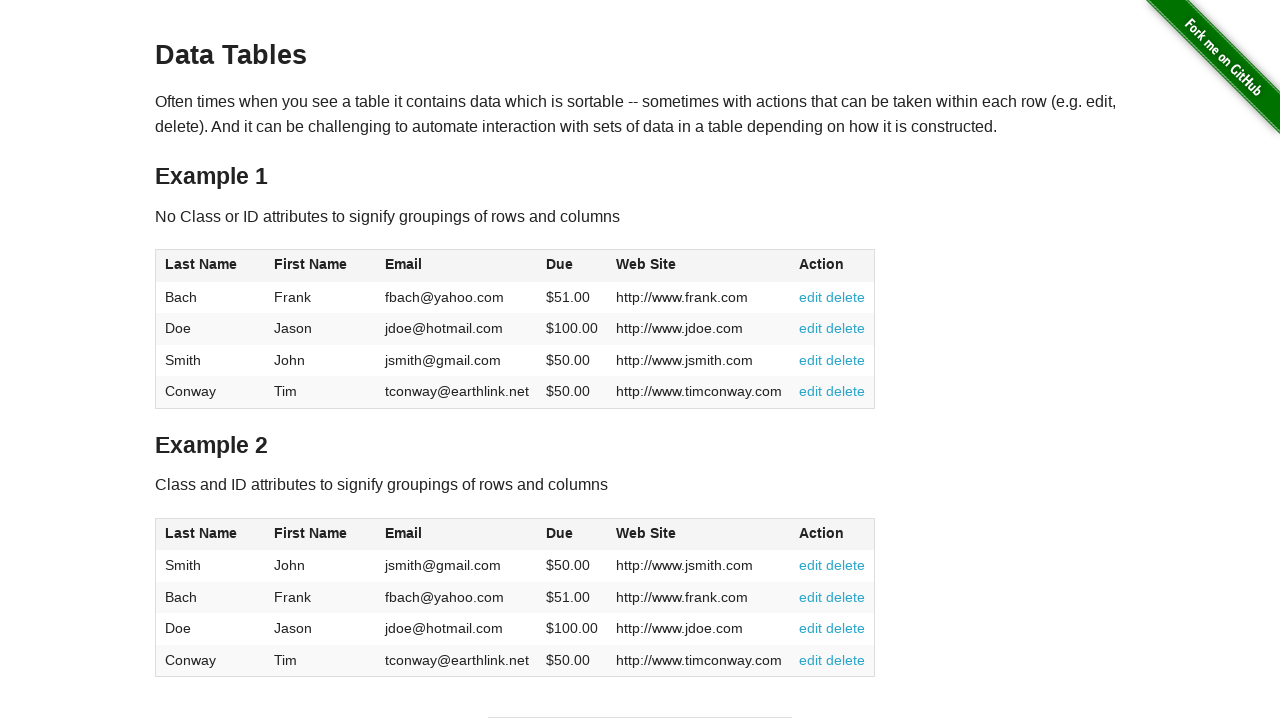

Verified table data cell at row 4, column 3 is accessible
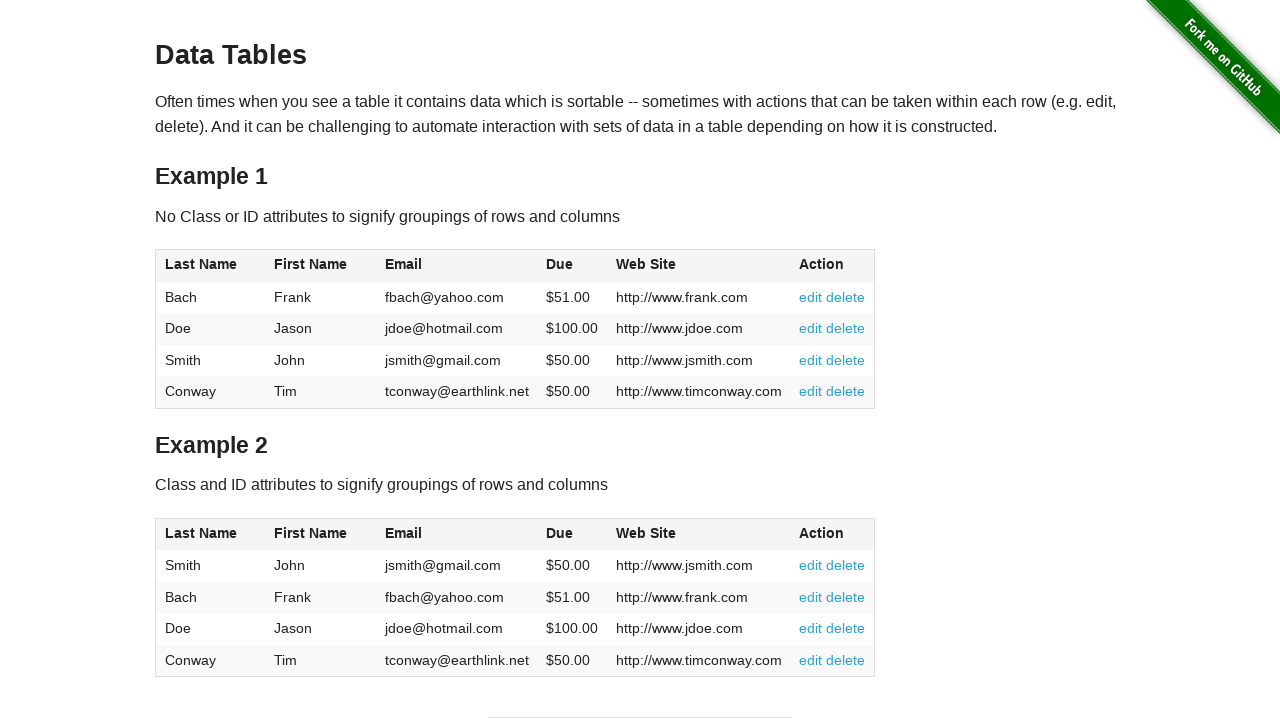

Verified table data cell at row 1, column 4 is accessible
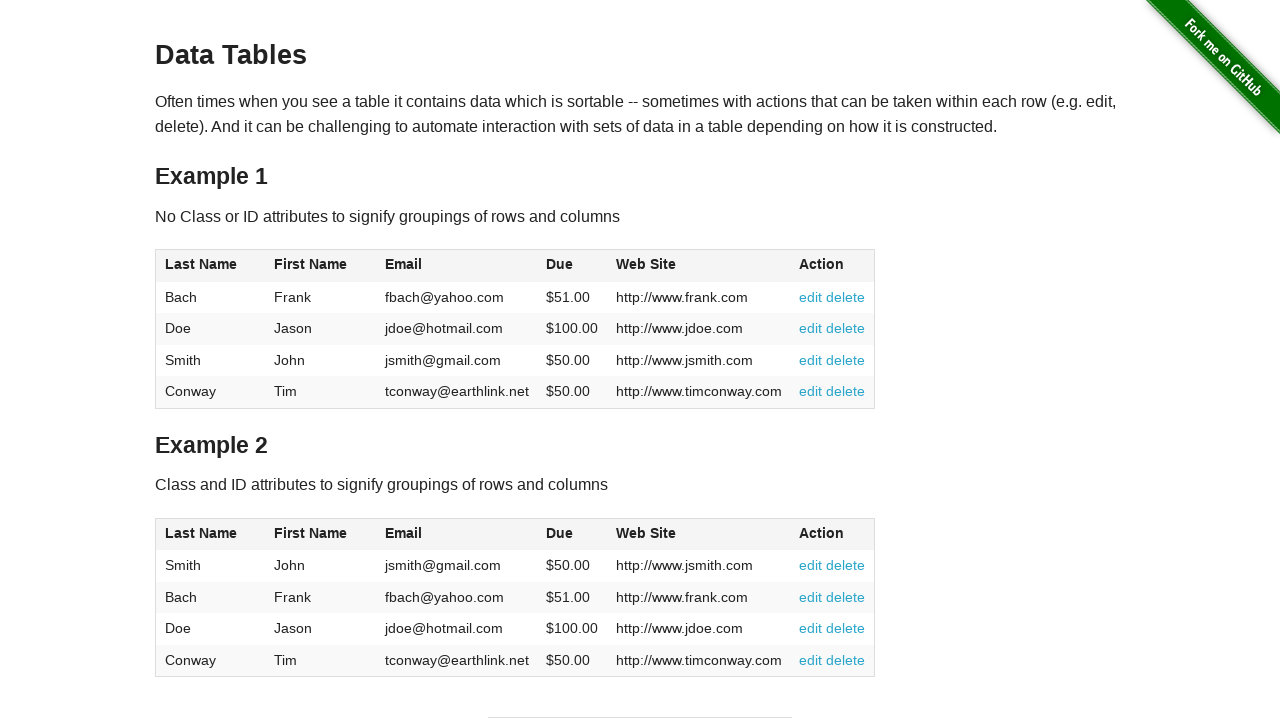

Verified table data cell at row 2, column 4 is accessible
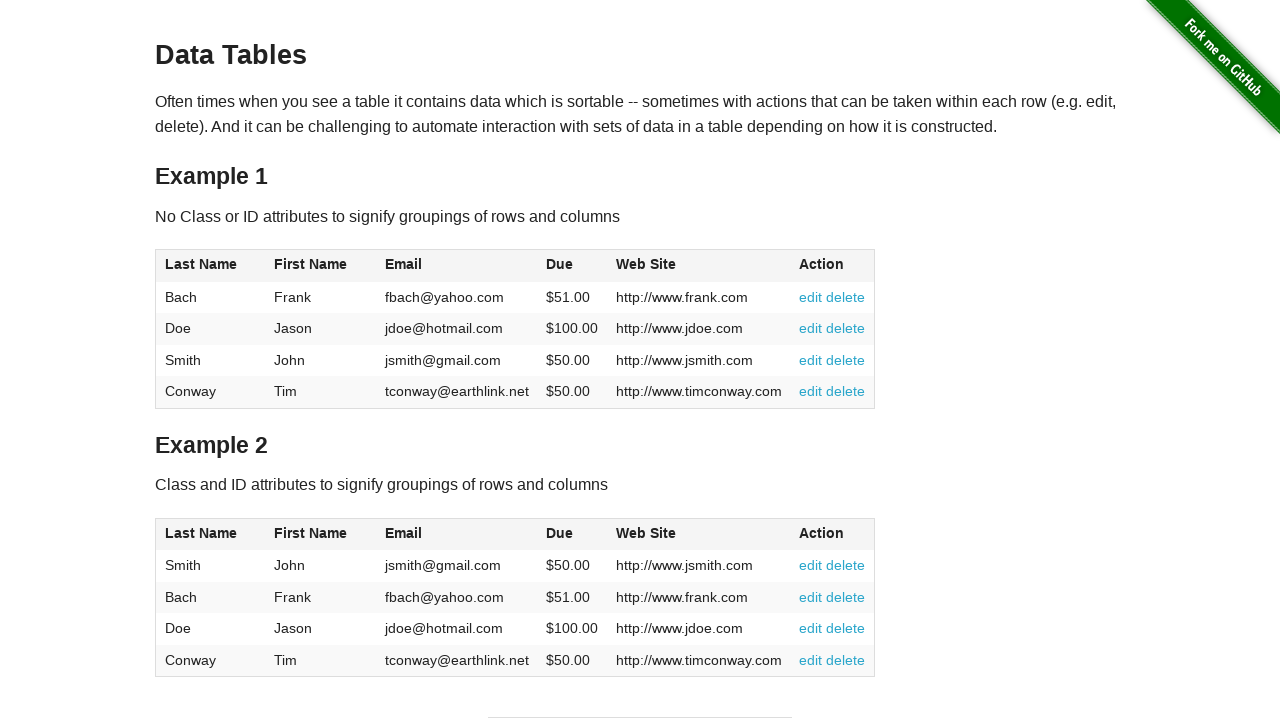

Verified table data cell at row 3, column 4 is accessible
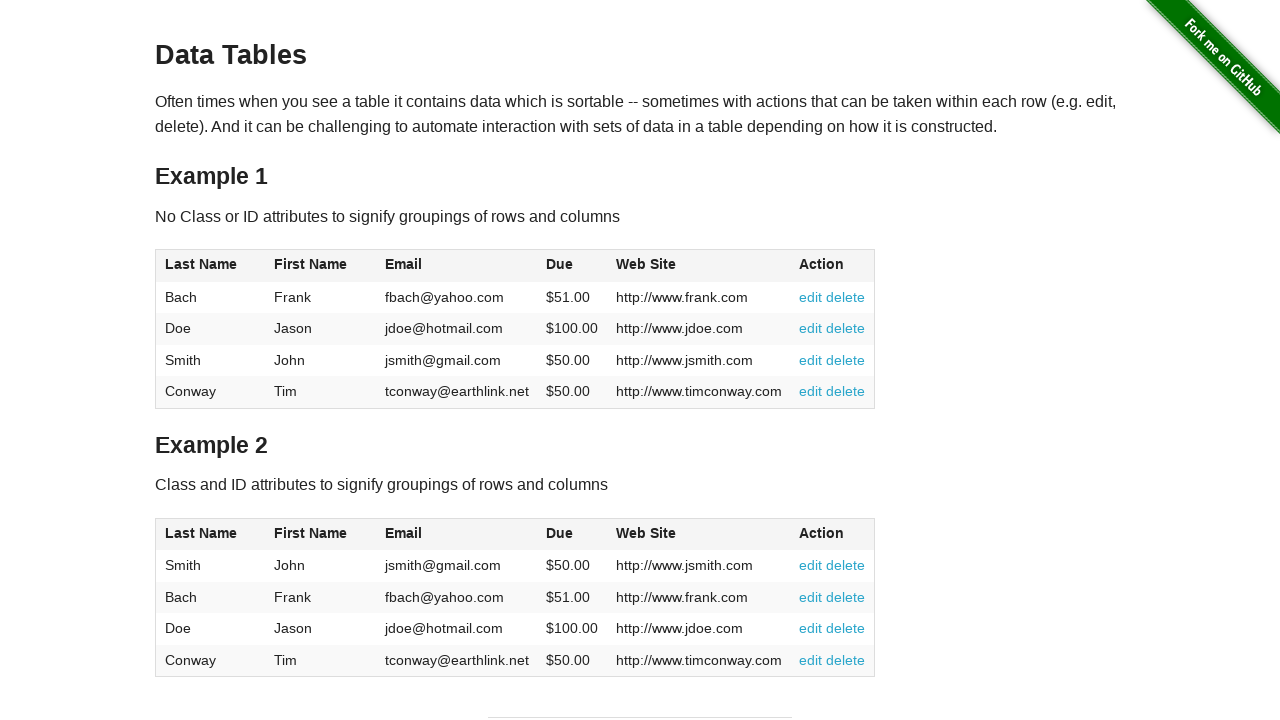

Verified table data cell at row 4, column 4 is accessible
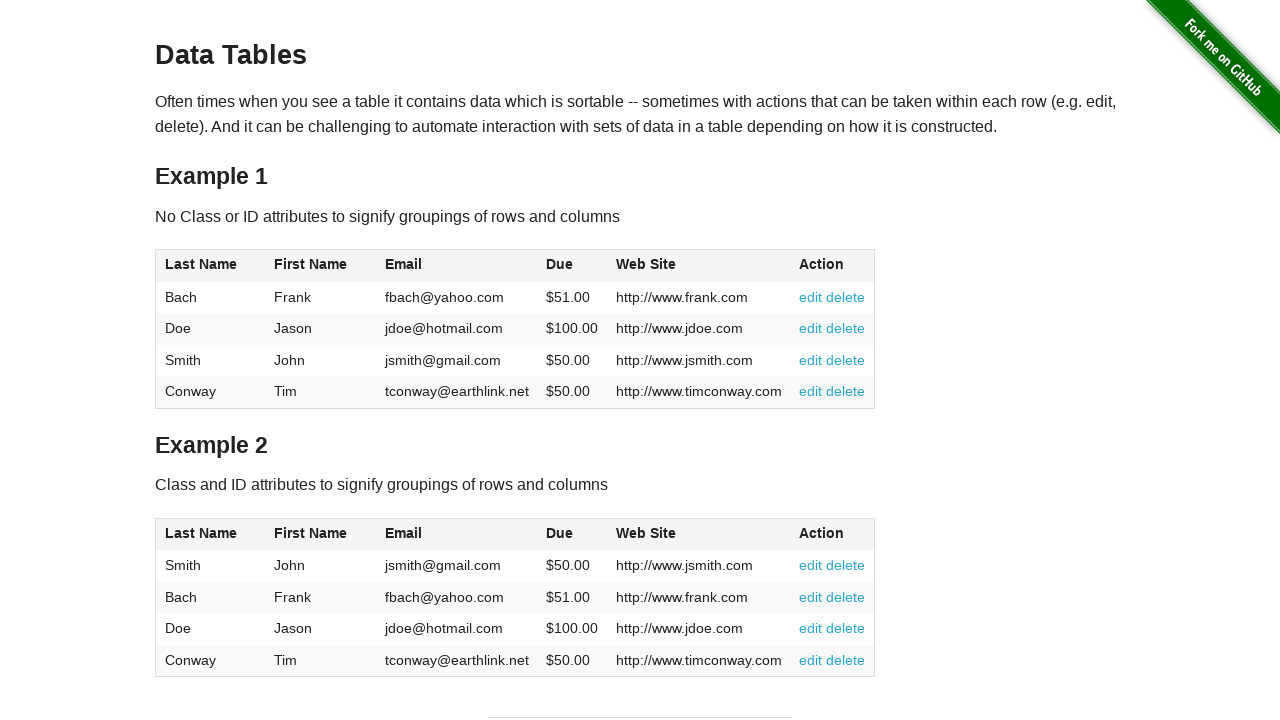

Verified table data cell at row 1, column 5 is accessible
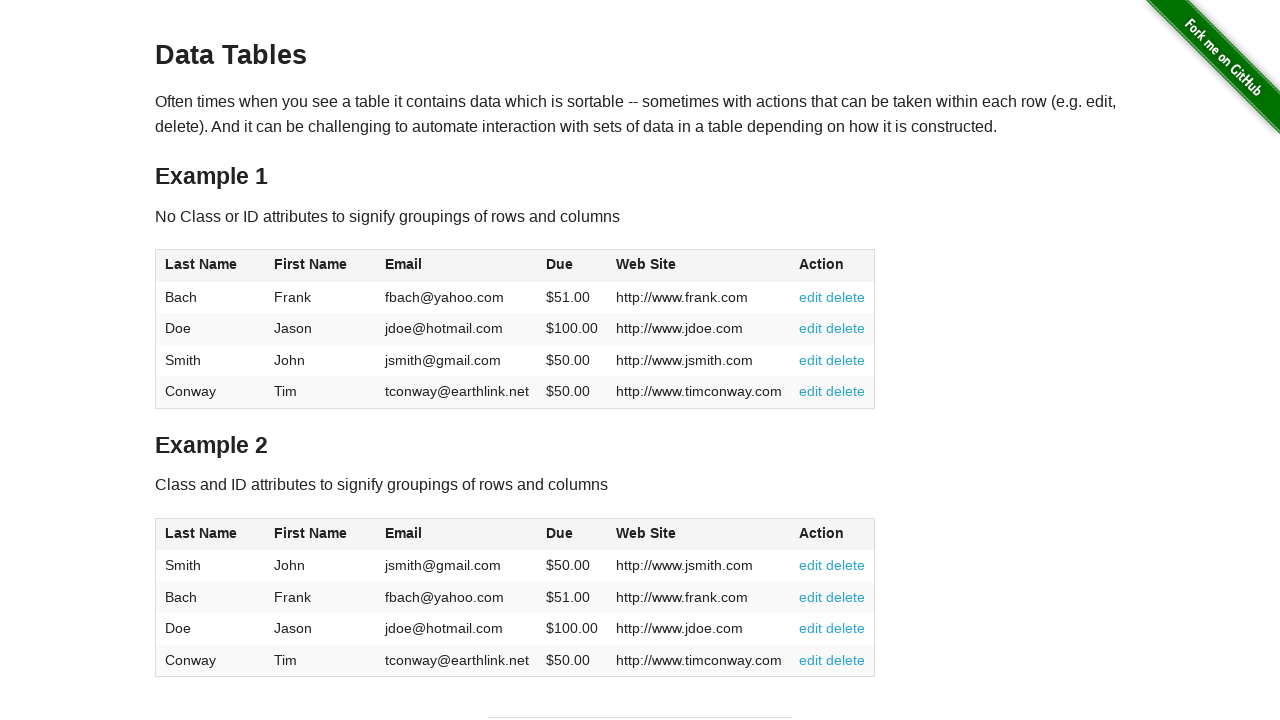

Verified table data cell at row 2, column 5 is accessible
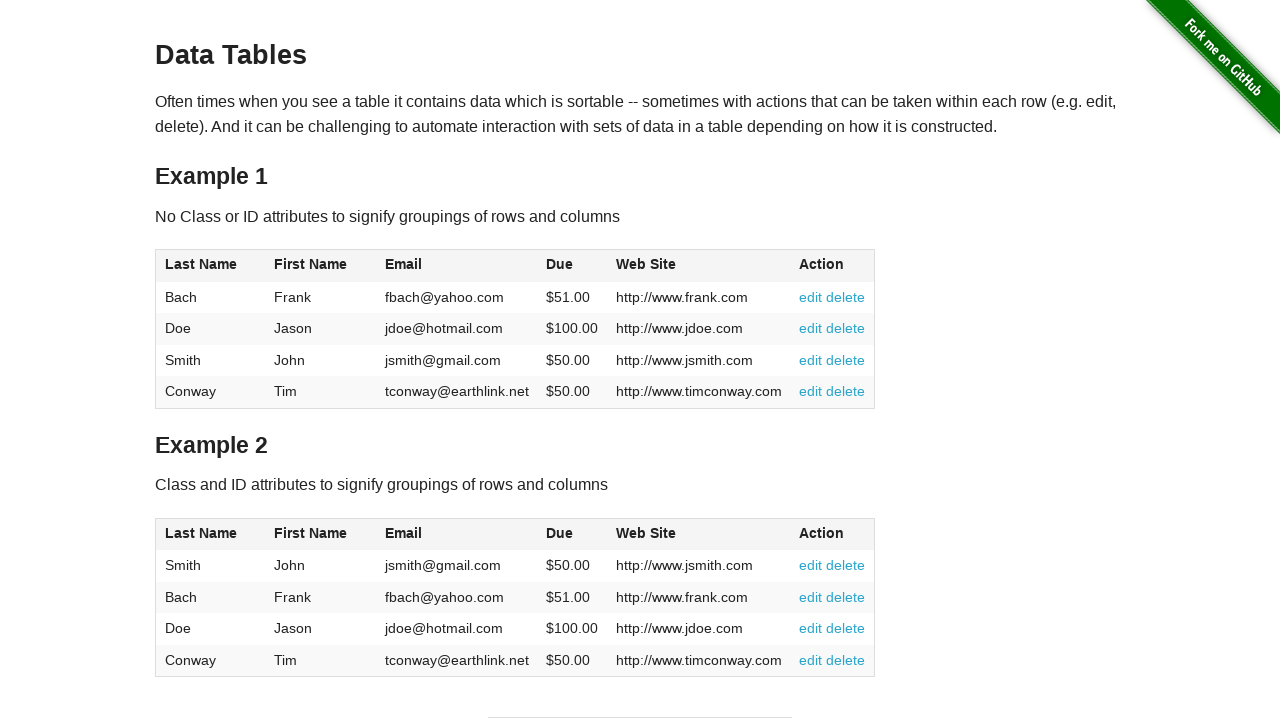

Verified table data cell at row 3, column 5 is accessible
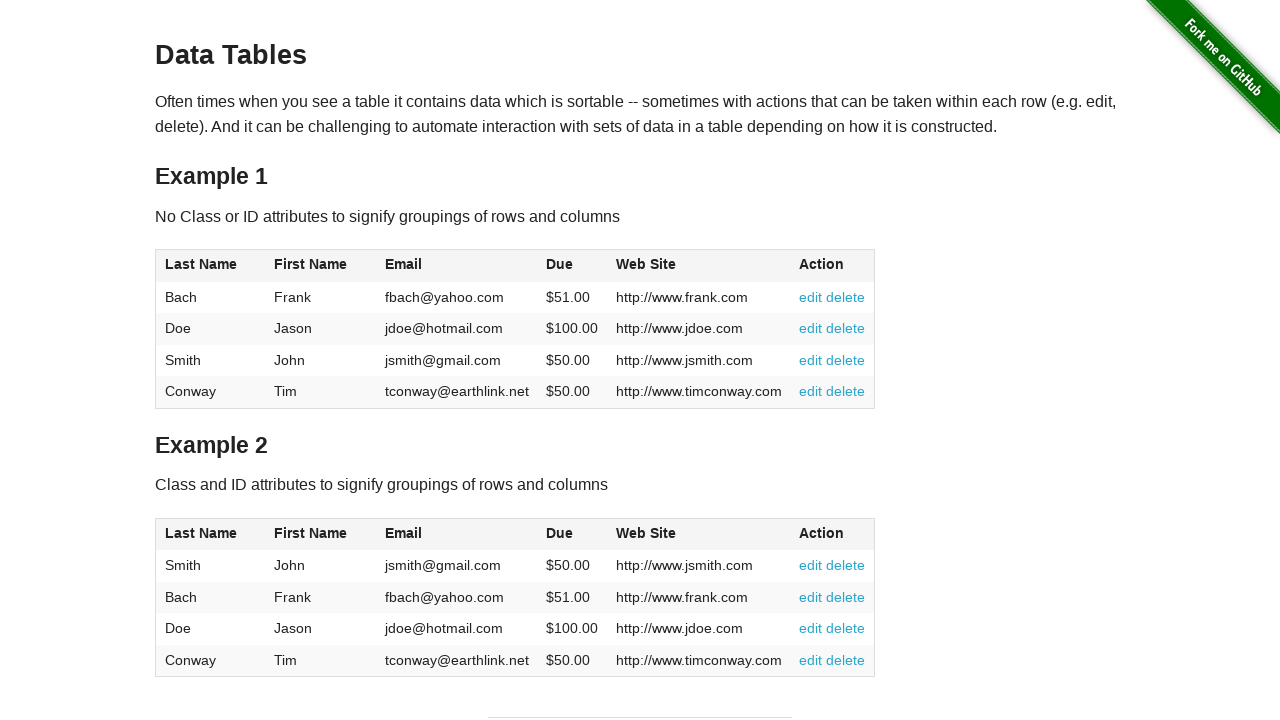

Verified table data cell at row 4, column 5 is accessible
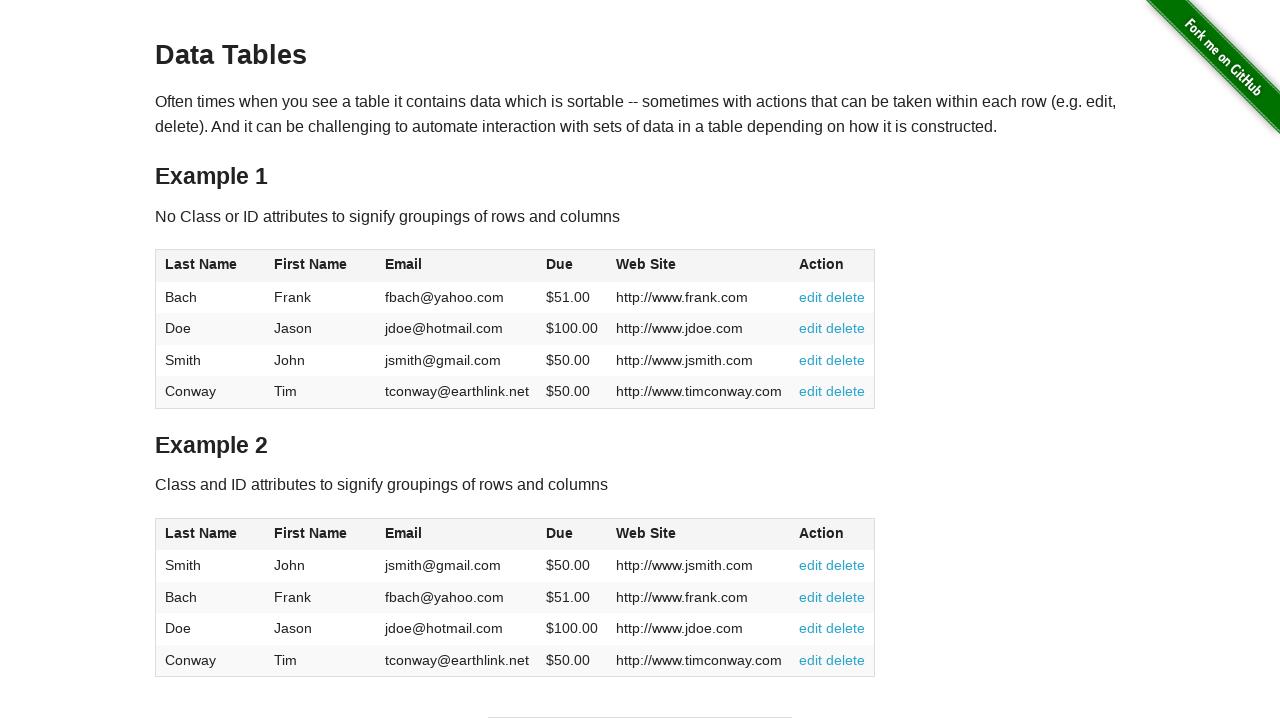

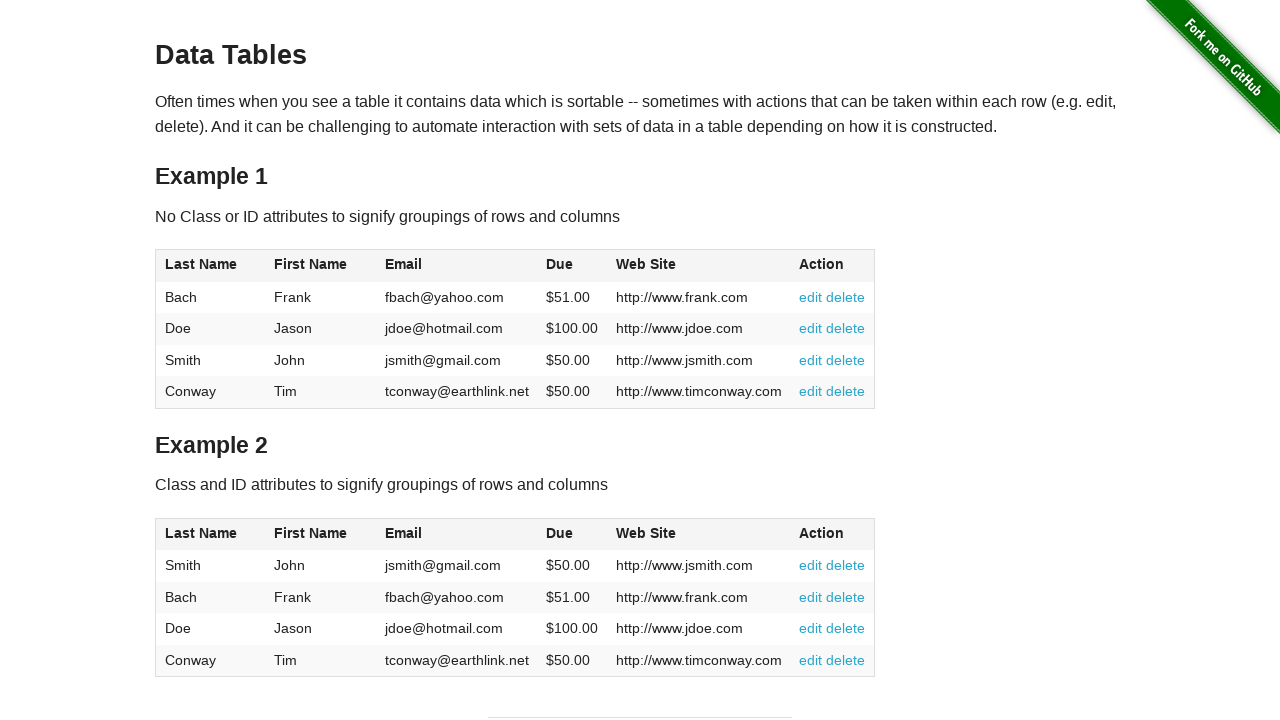